Tests various drag and drop interactions including dragging elements, resizing, reordering table rows, and interacting with progress bars and range sliders

Starting URL: https://www.leafground.com/drag.xhtml

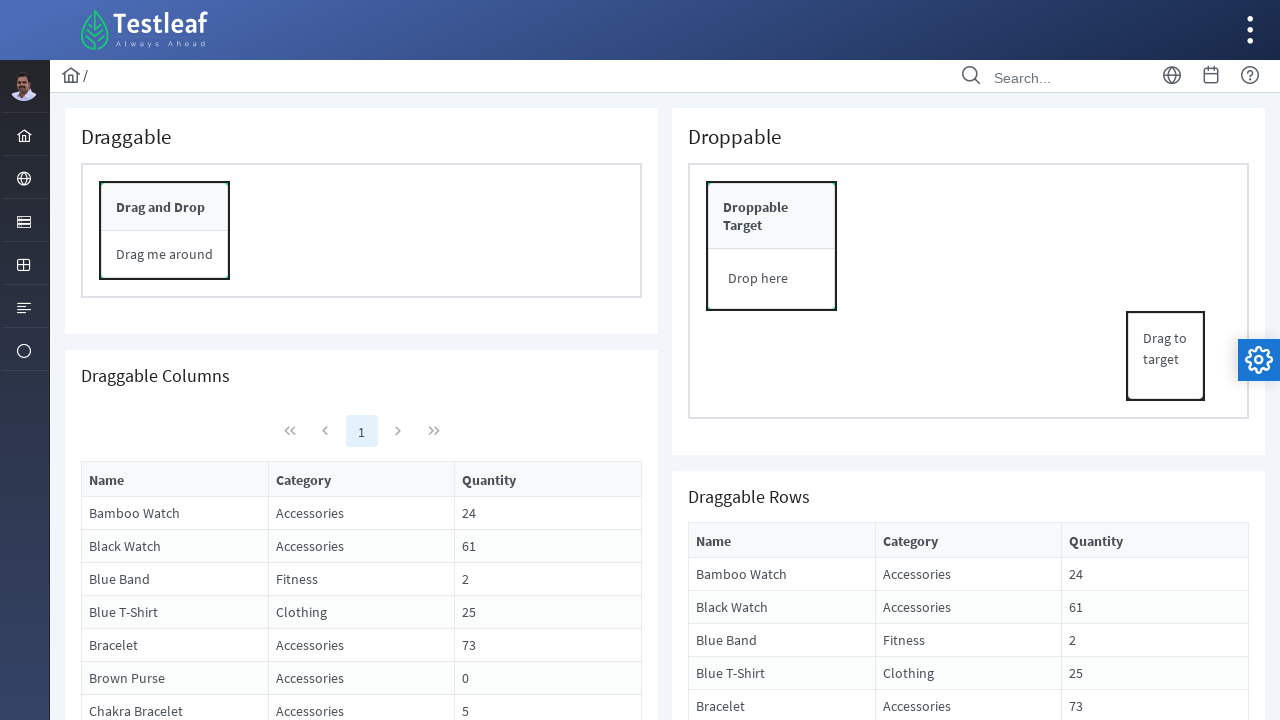

Clicked on draggable panel header at (160, 207) on xpath=//div[@id='form:conpnl_header']/span
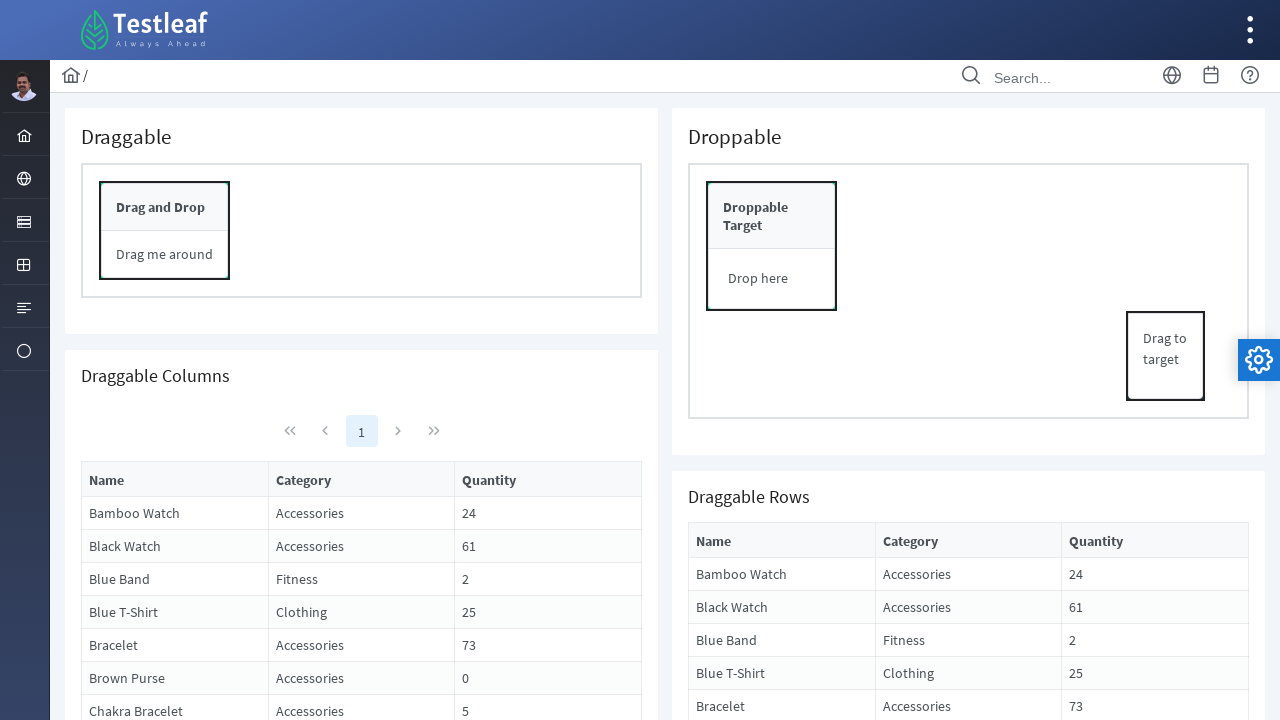

Dragged panel to itself at (160, 207)
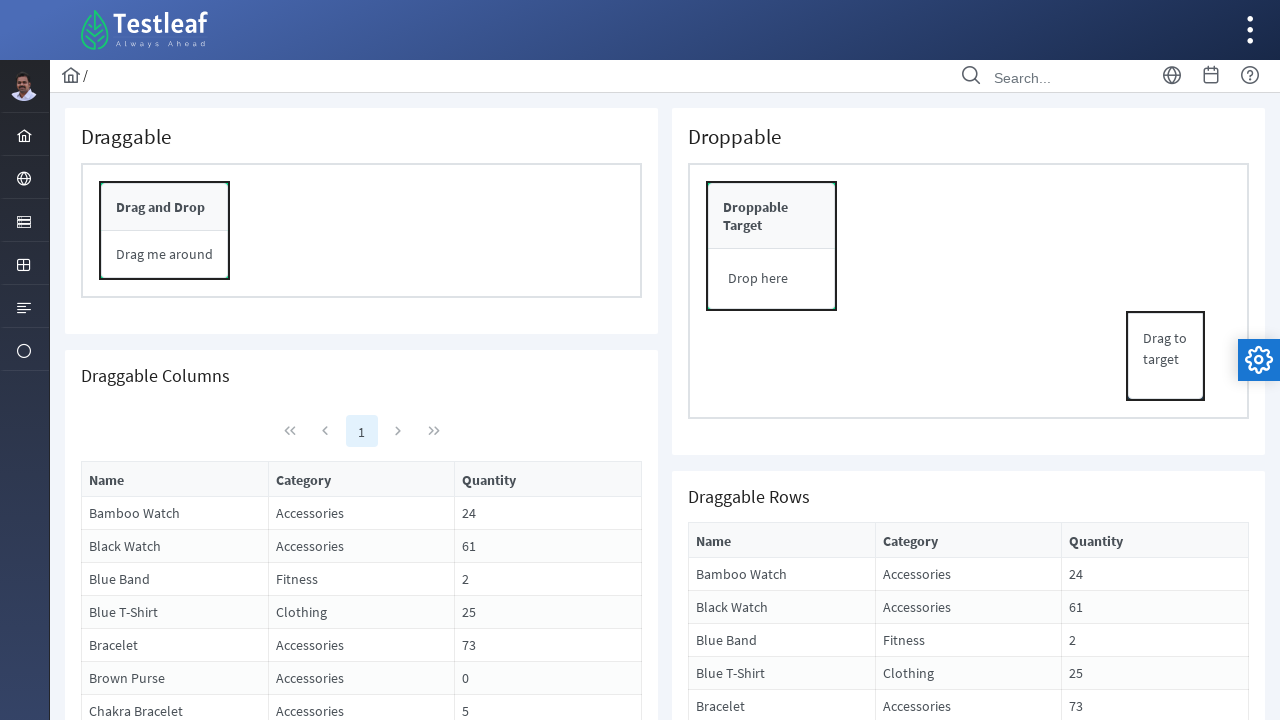

Dragged Quantity column to Category column position at (303, 480)
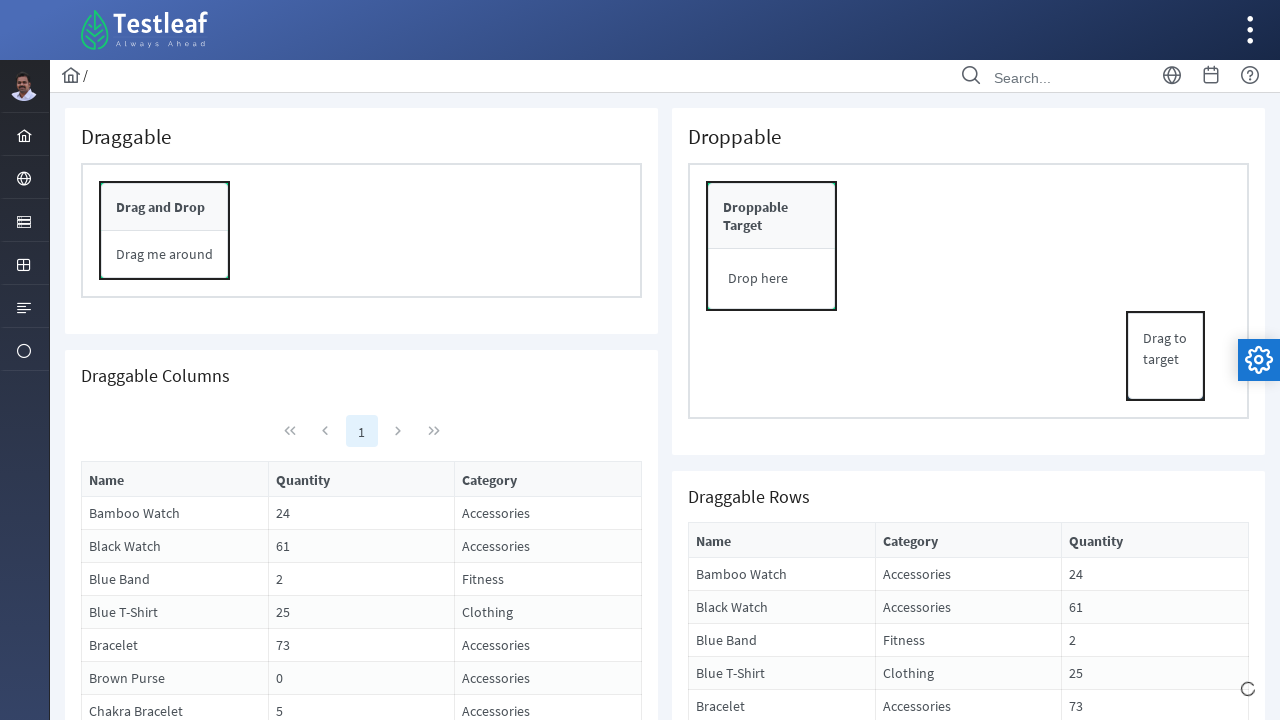

Waited 4 seconds before resizing image
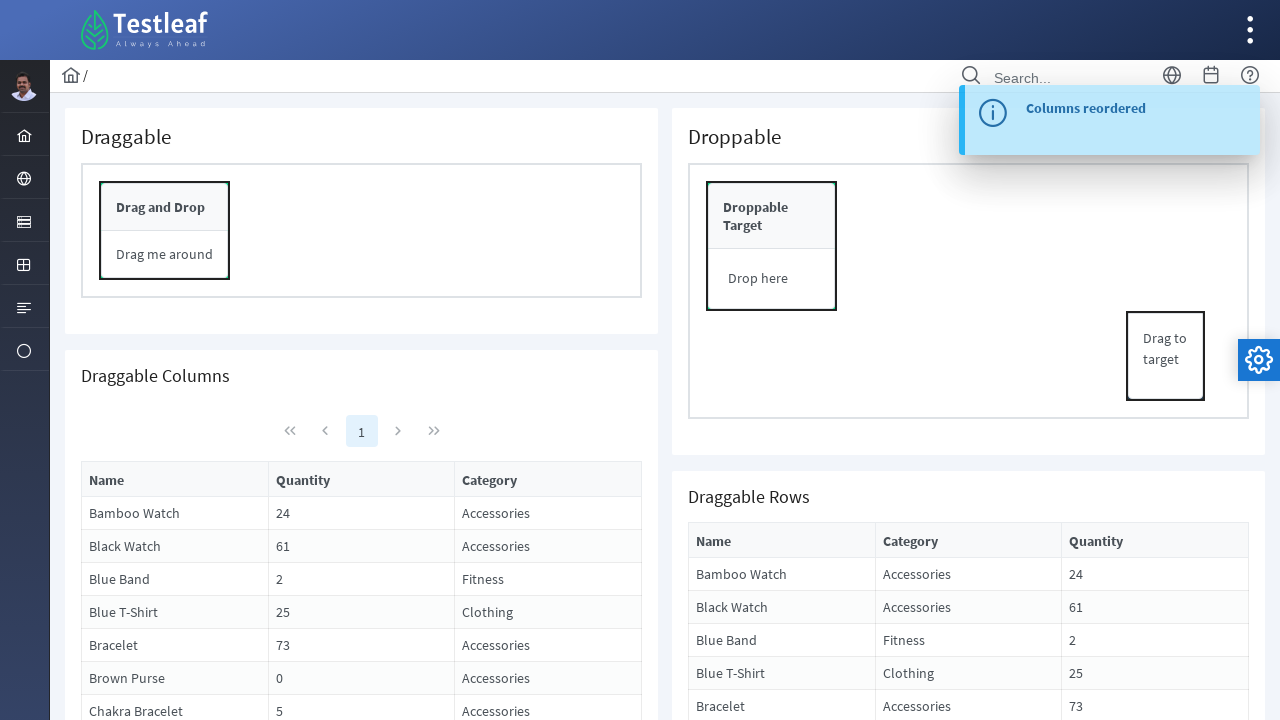

Clicked resize handle at (358, 484) on xpath=//div[@class='ui-resizable-handle ui-resizable-e']
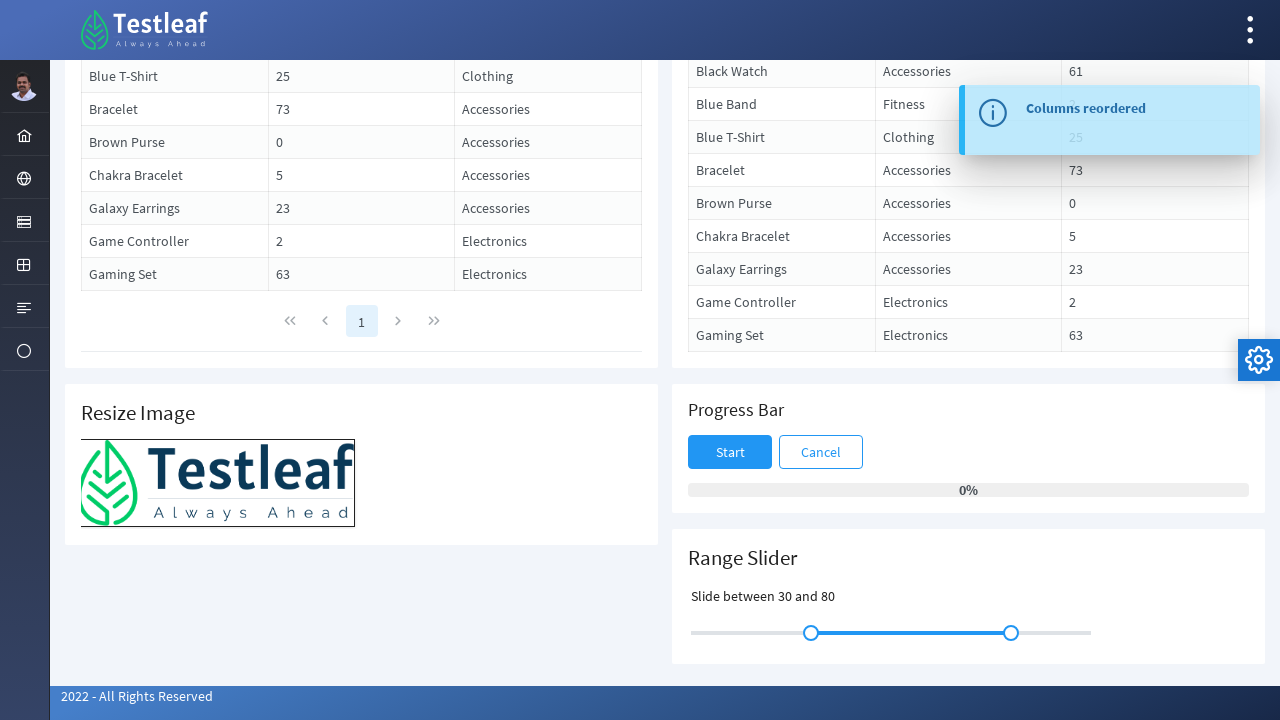

Dragged resize handle to resize image at (358, 484)
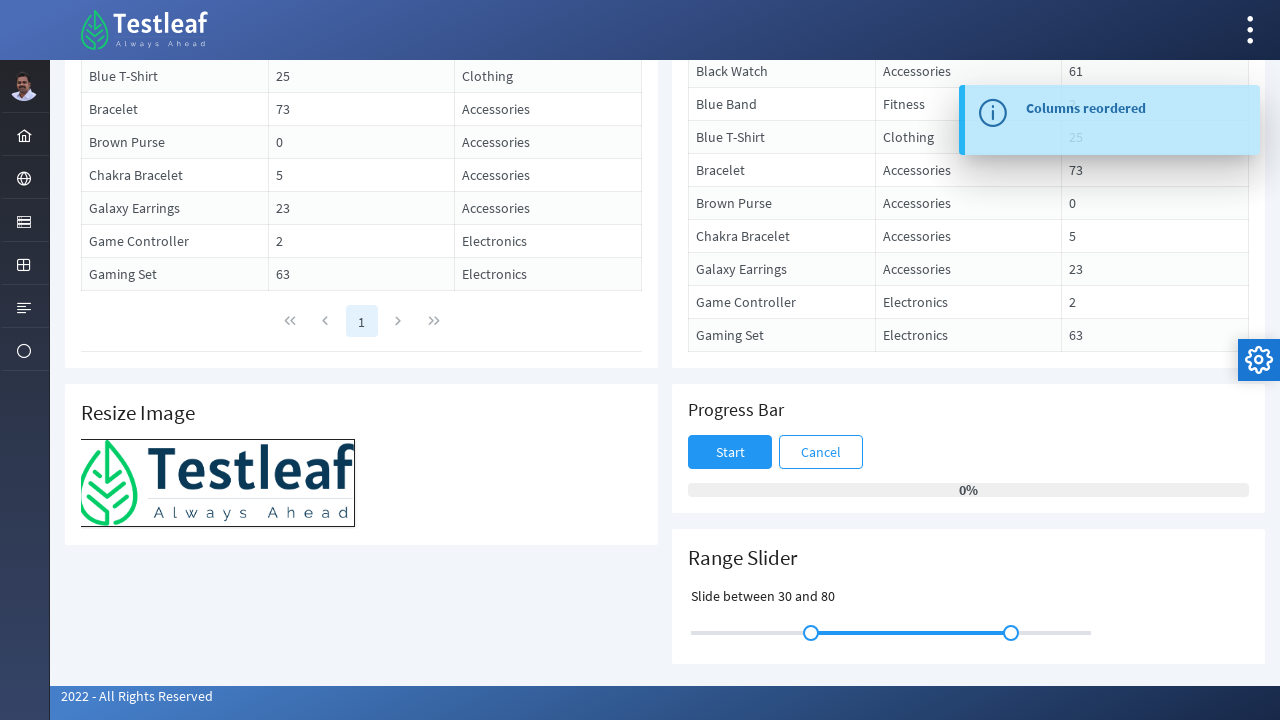

Waited 4 seconds before dragging content to drop zone
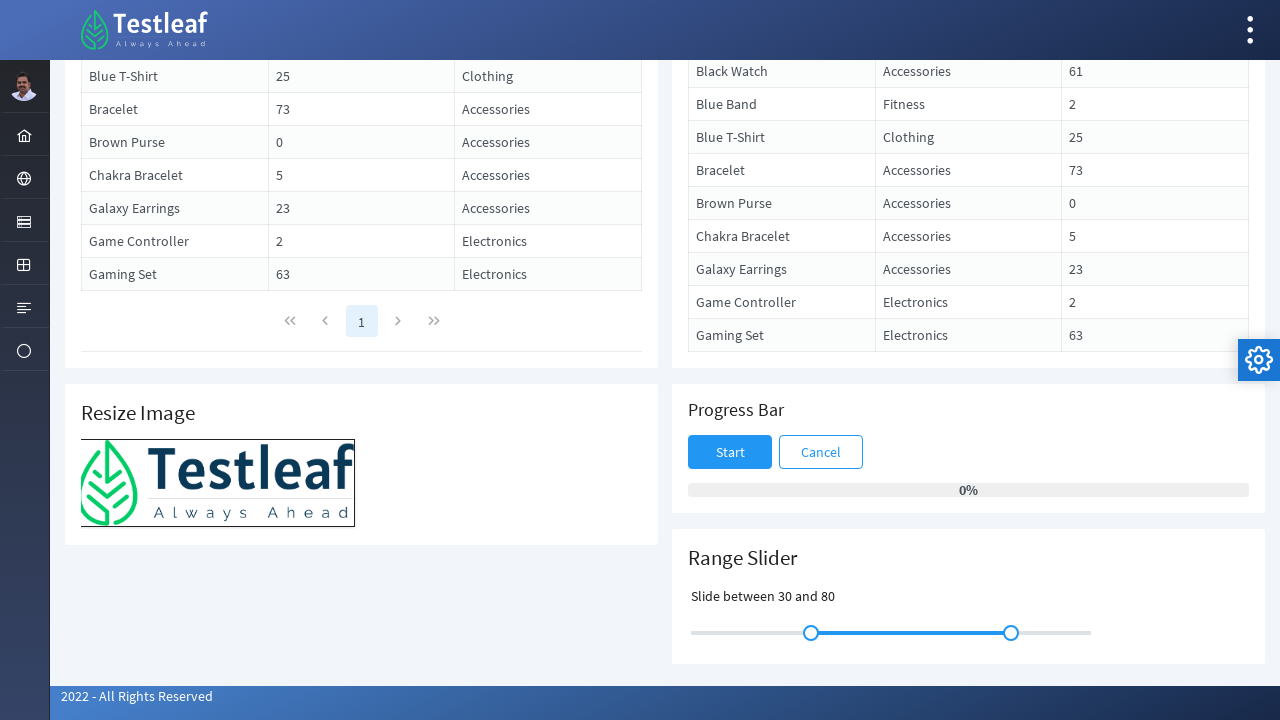

Dragged content to drop zone at (756, 207)
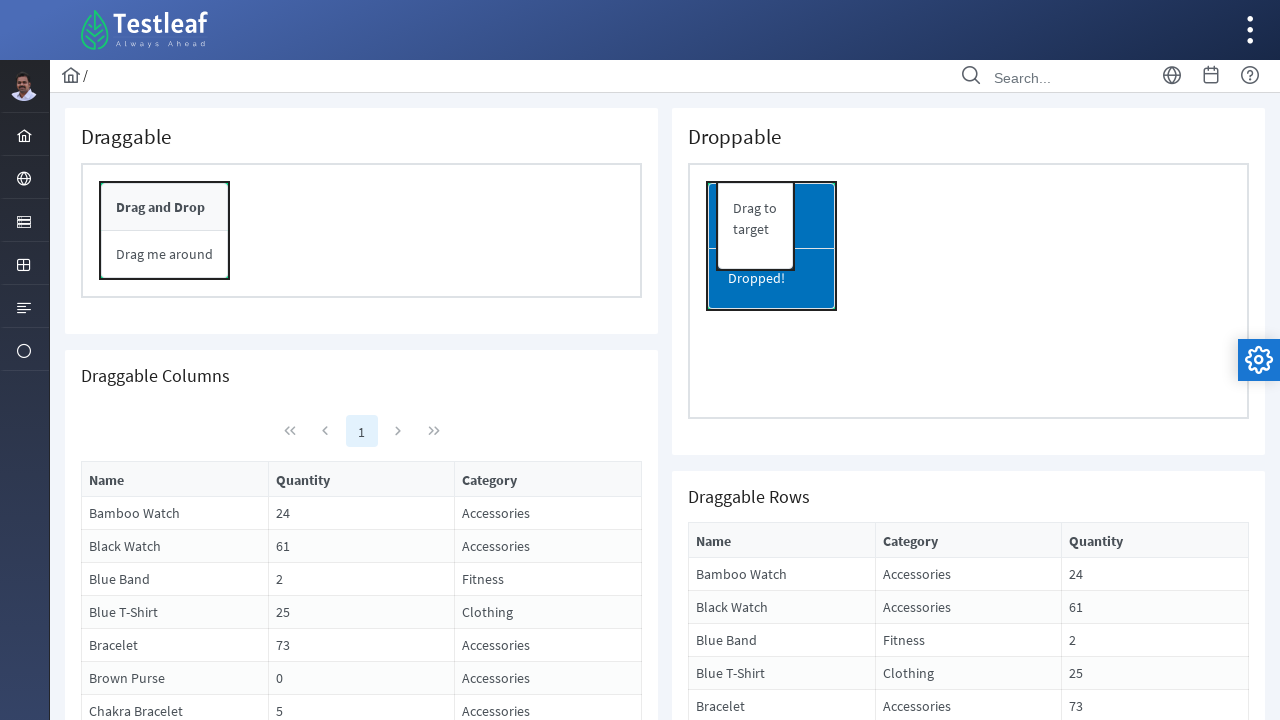

Dragged row 8 to row 1 position at (782, 130)
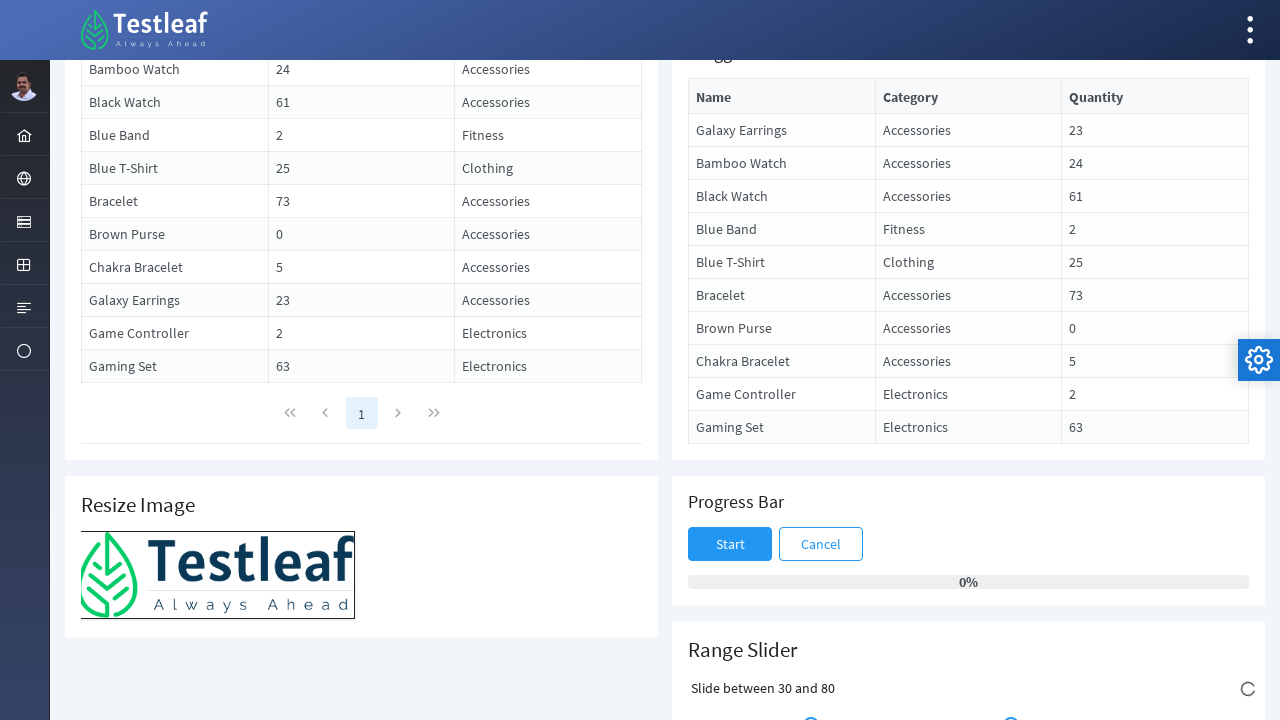

Clicked button to start progress bar at (730, 544) on xpath=//button[@id='form:j_idt119']/span
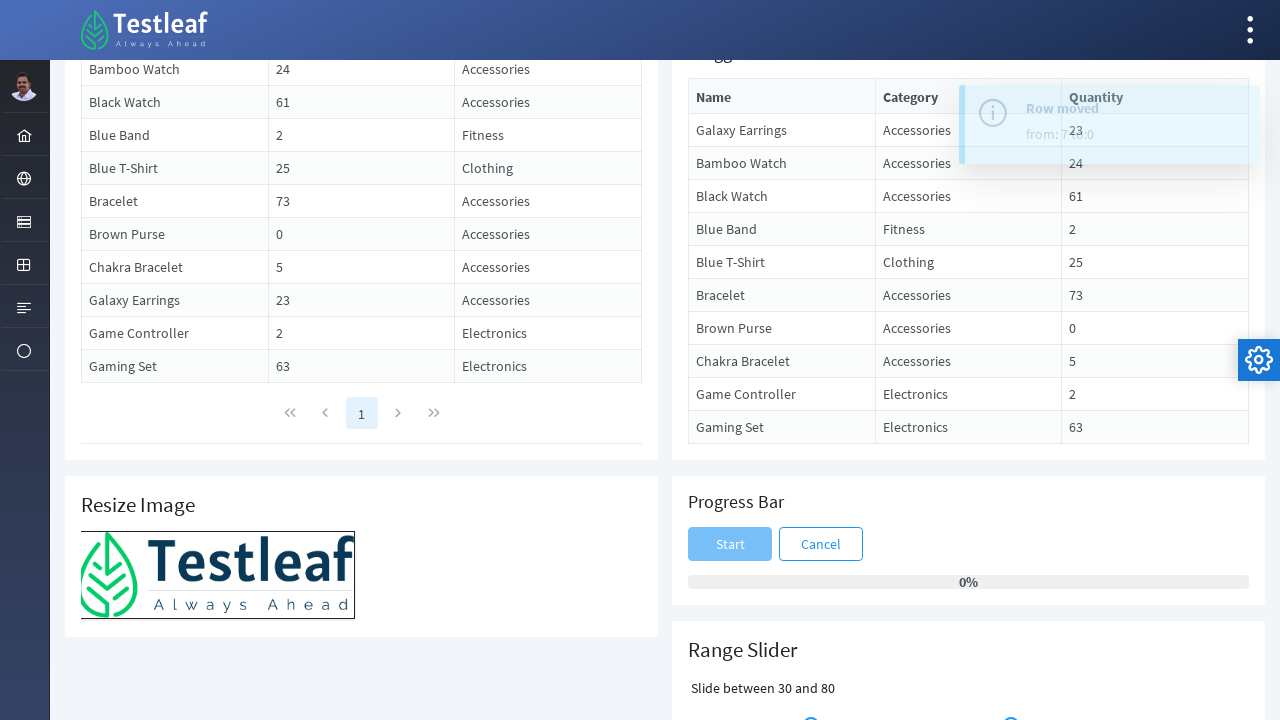

Waited 10 seconds for progress bar to show
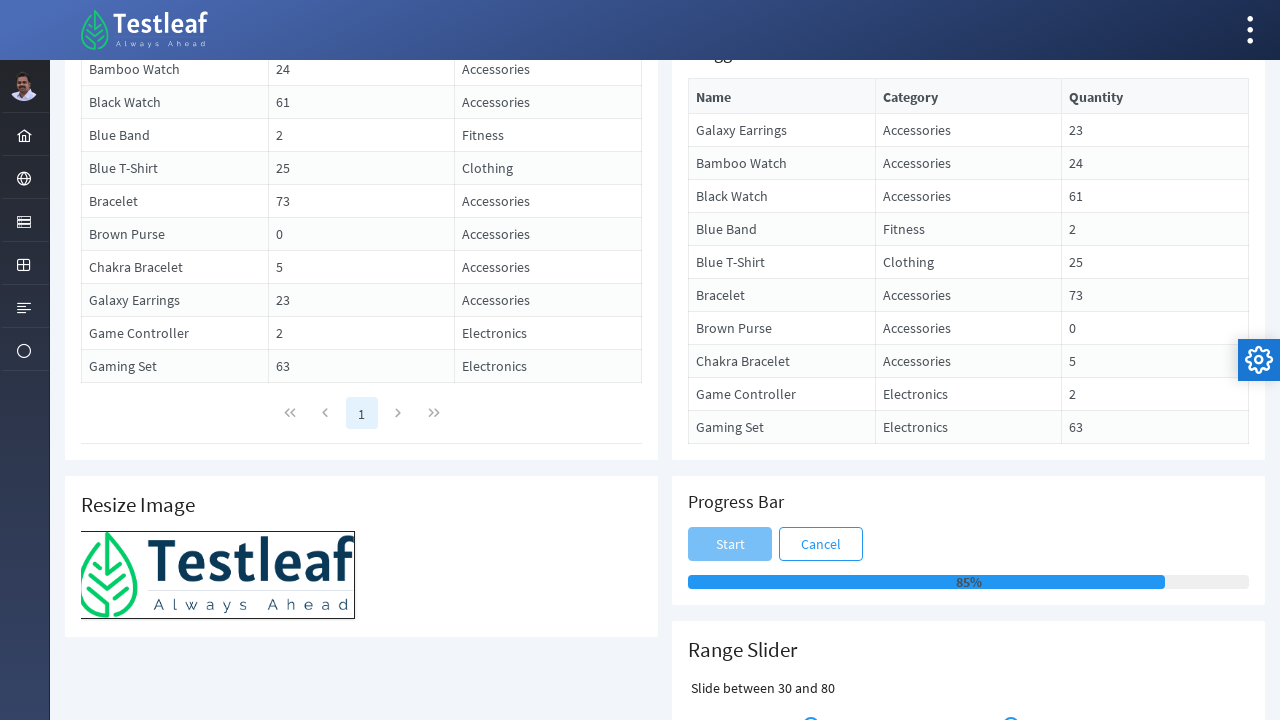

Retrieved progress bar text: 85%
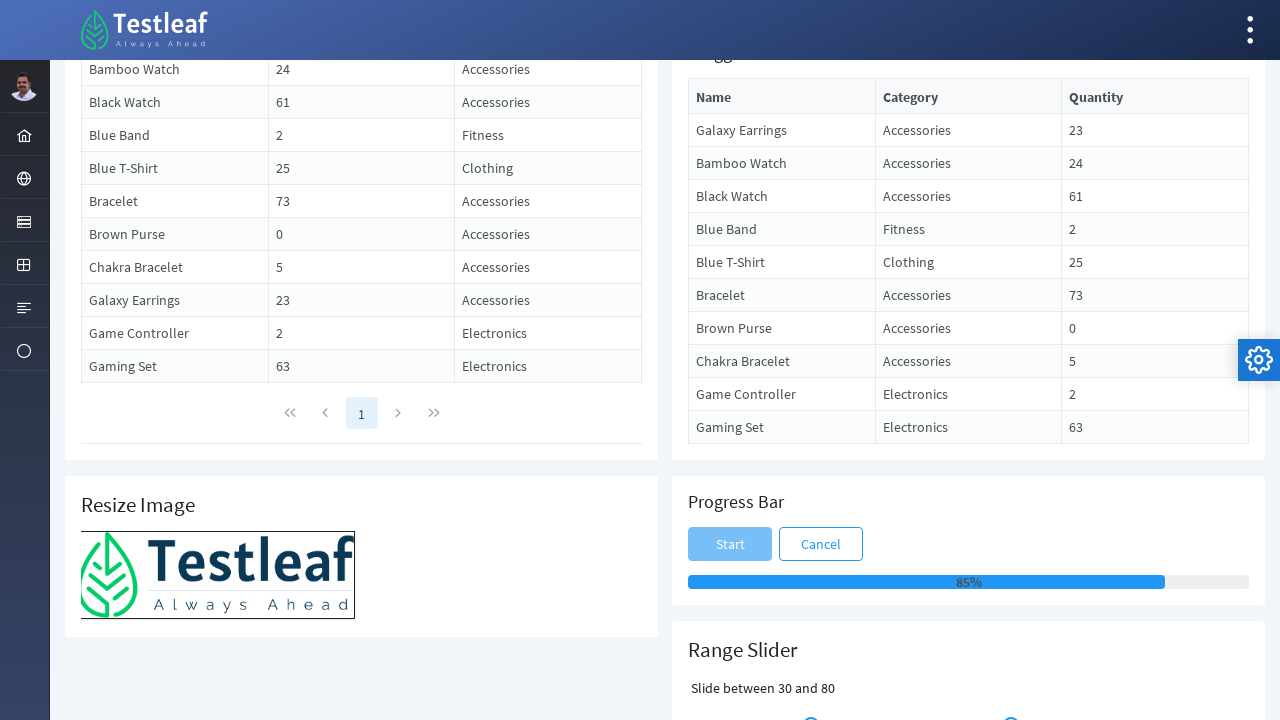

Waited 4 seconds before canceling progress
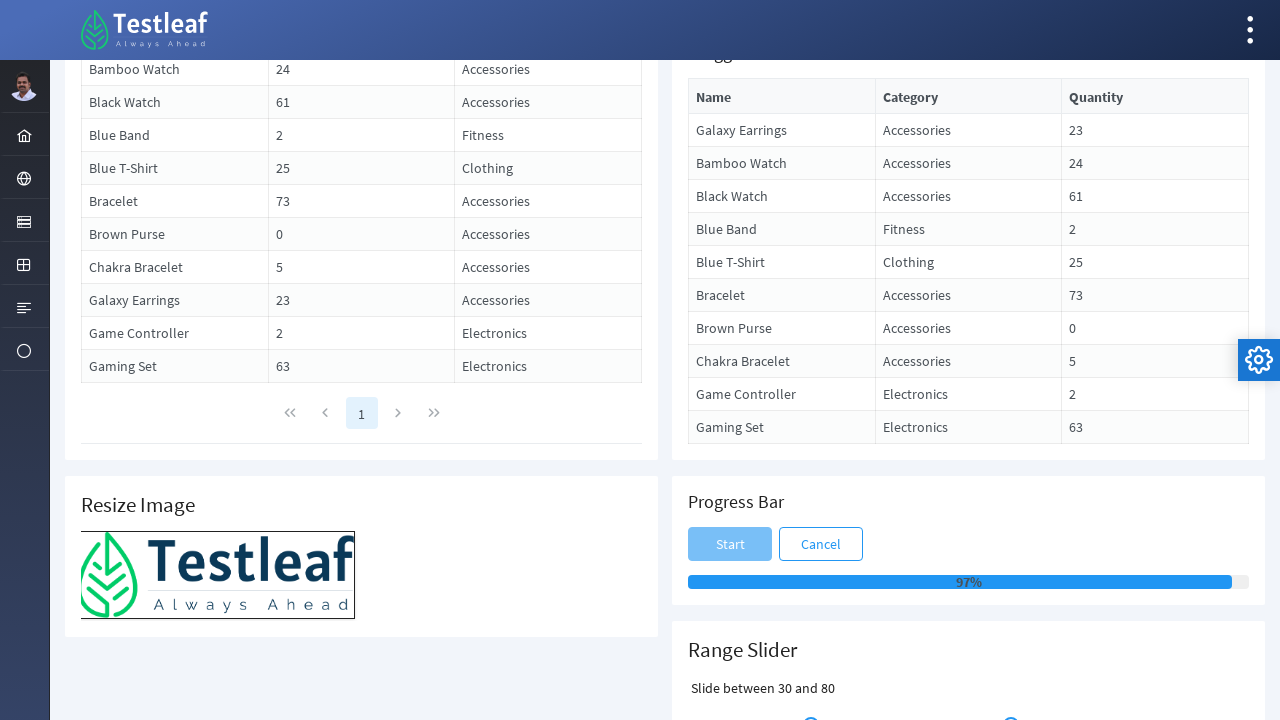

Clicked button to cancel progress bar at (821, 544) on xpath=//button[@id='form:j_idt120']/span
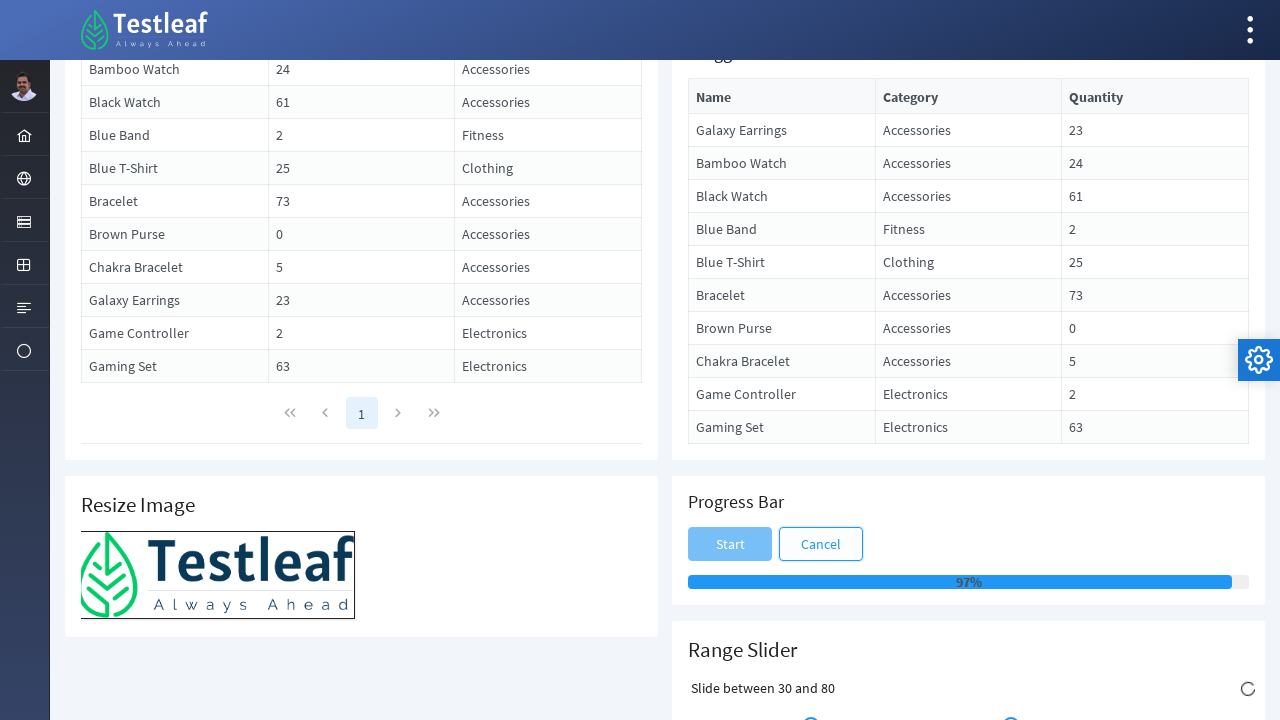

Dragged right range slider handle to left at (811, 712)
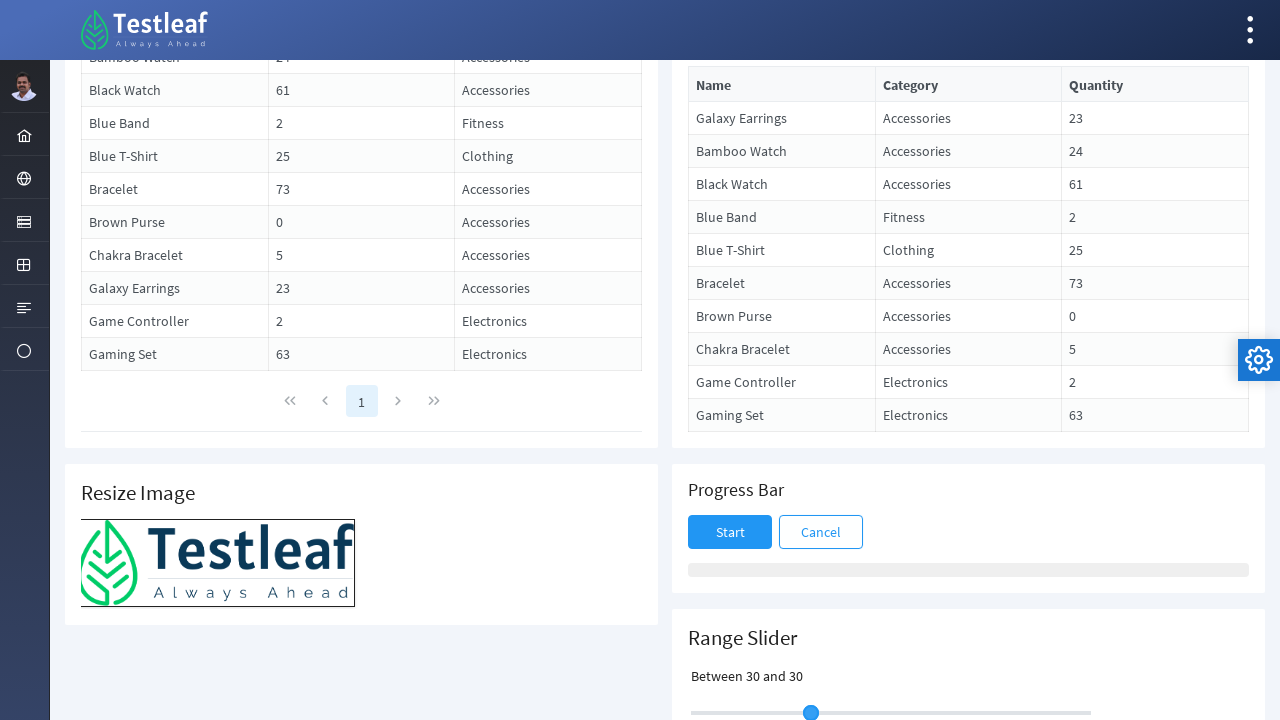

Waited 4 seconds after moving range slider
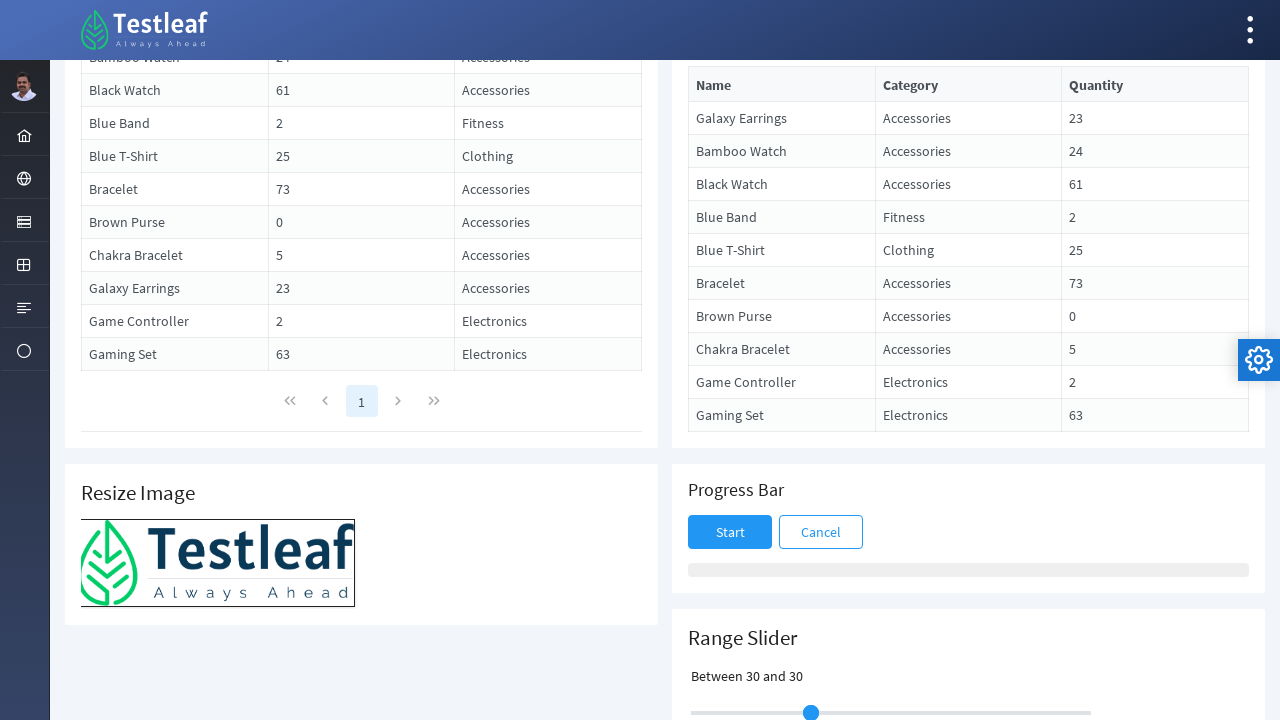

Retrieved range slider text: Between 30 and 30
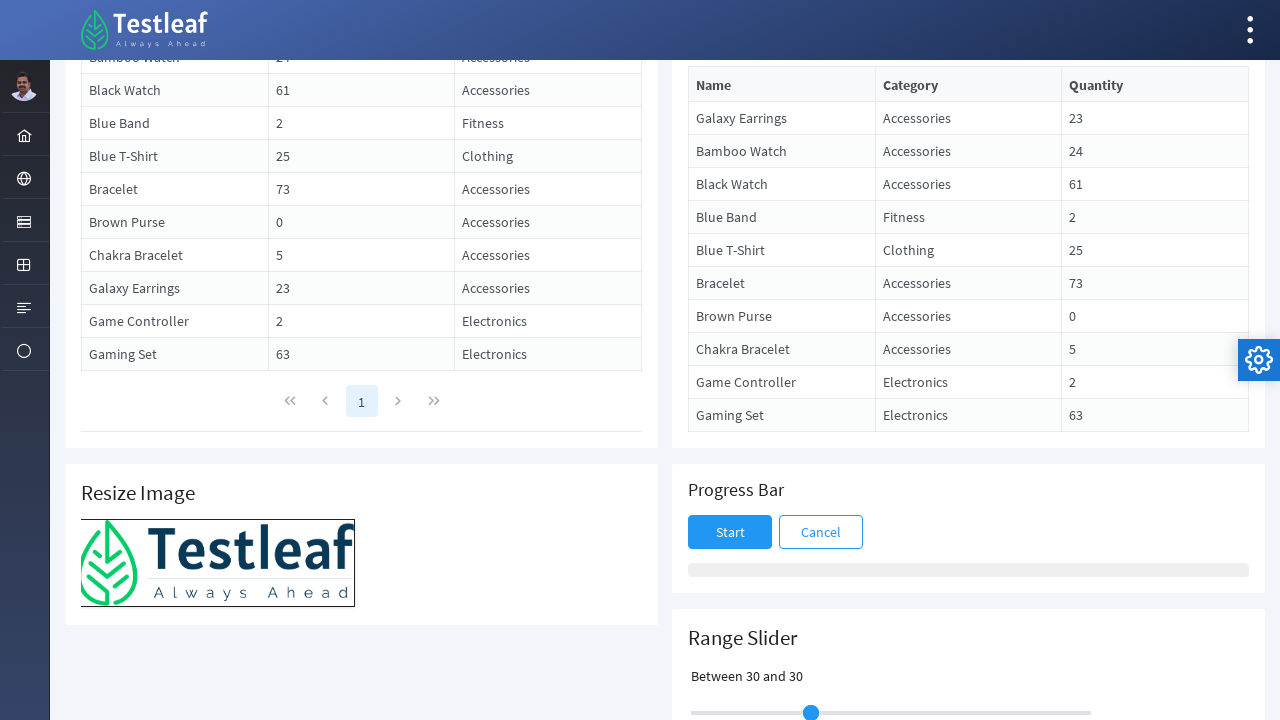

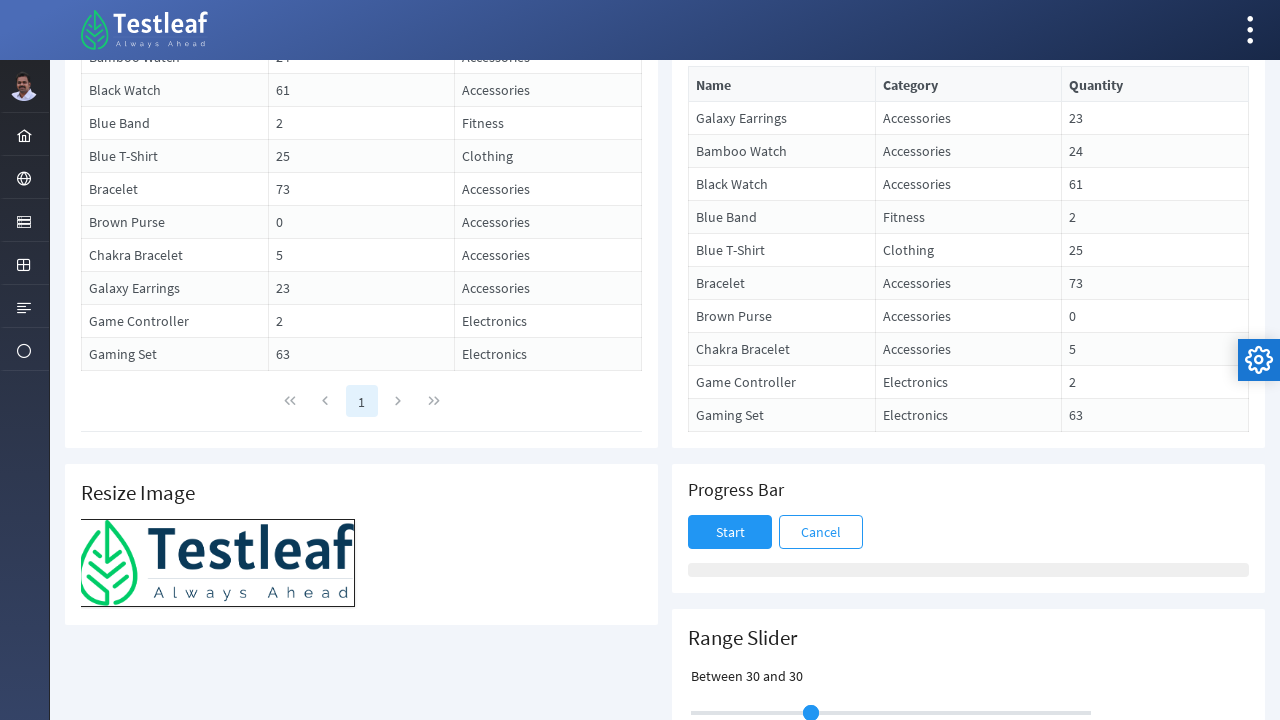